Tests the Wise currency converter by entering an amount in the source field and reading the converted value from the target field

Starting URL: https://wise.com/gb/currency-converter/

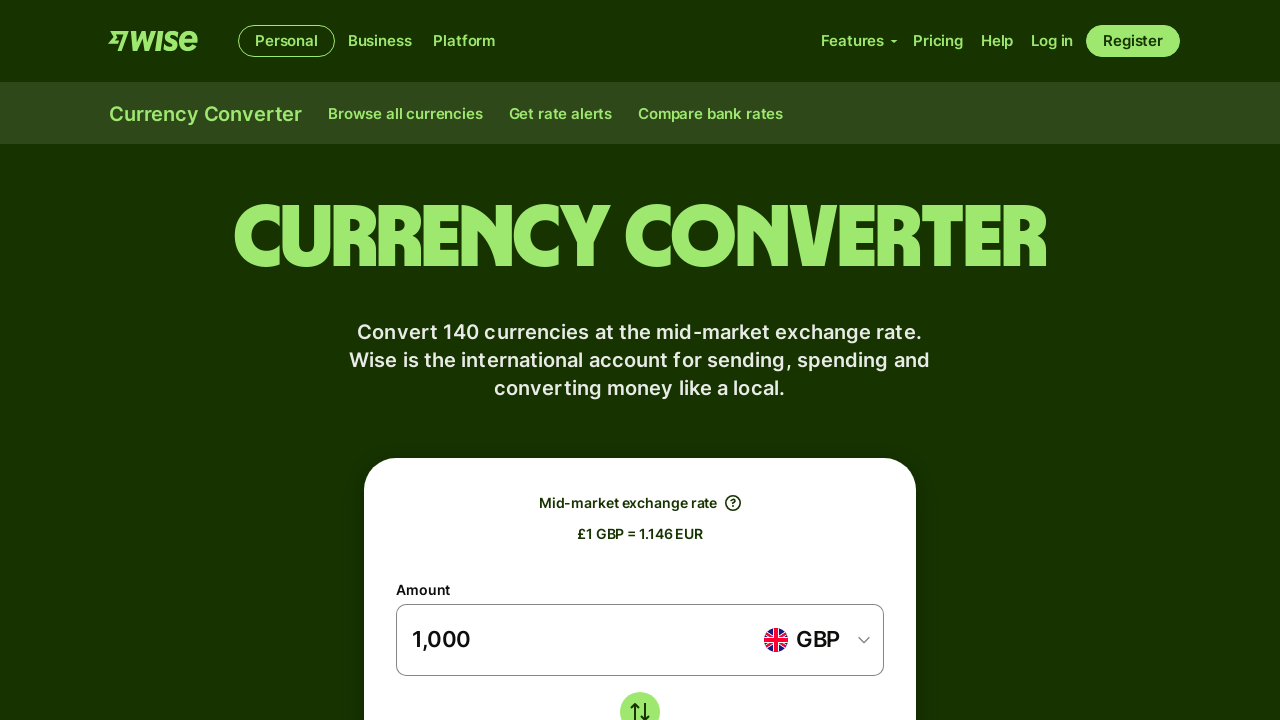

Located target input field
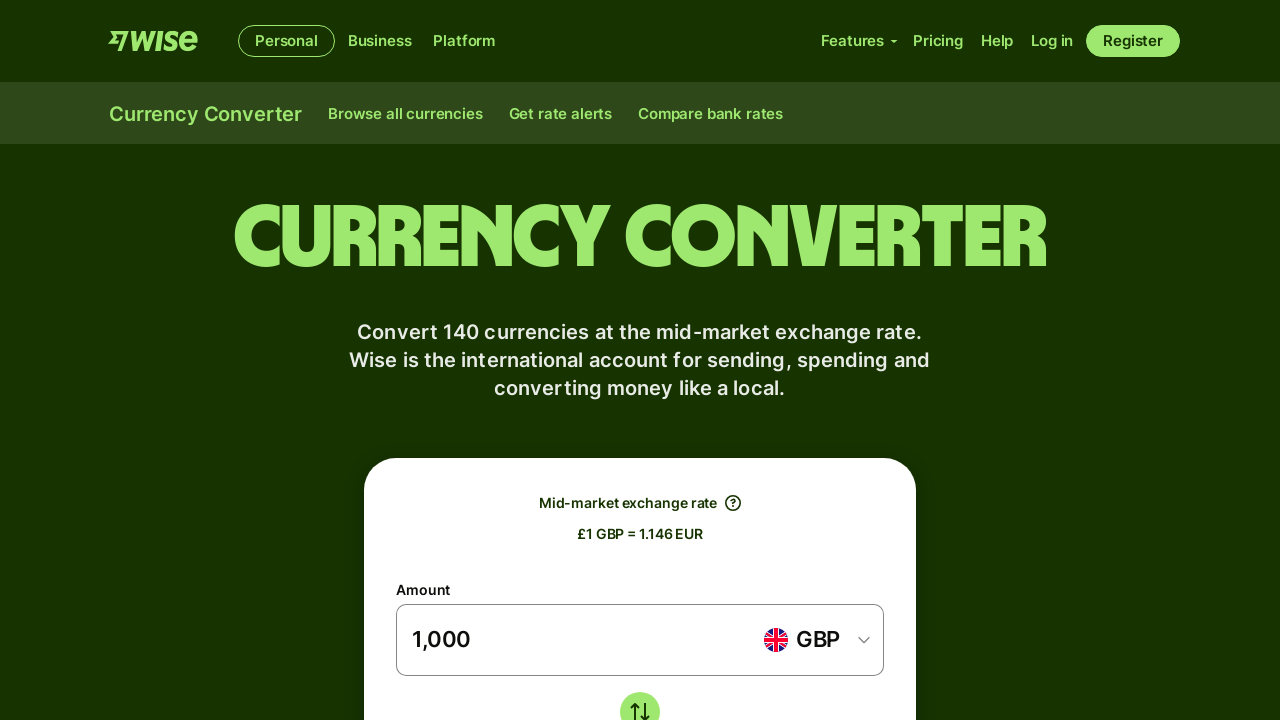

Retrieved initial target value: 1,145.80
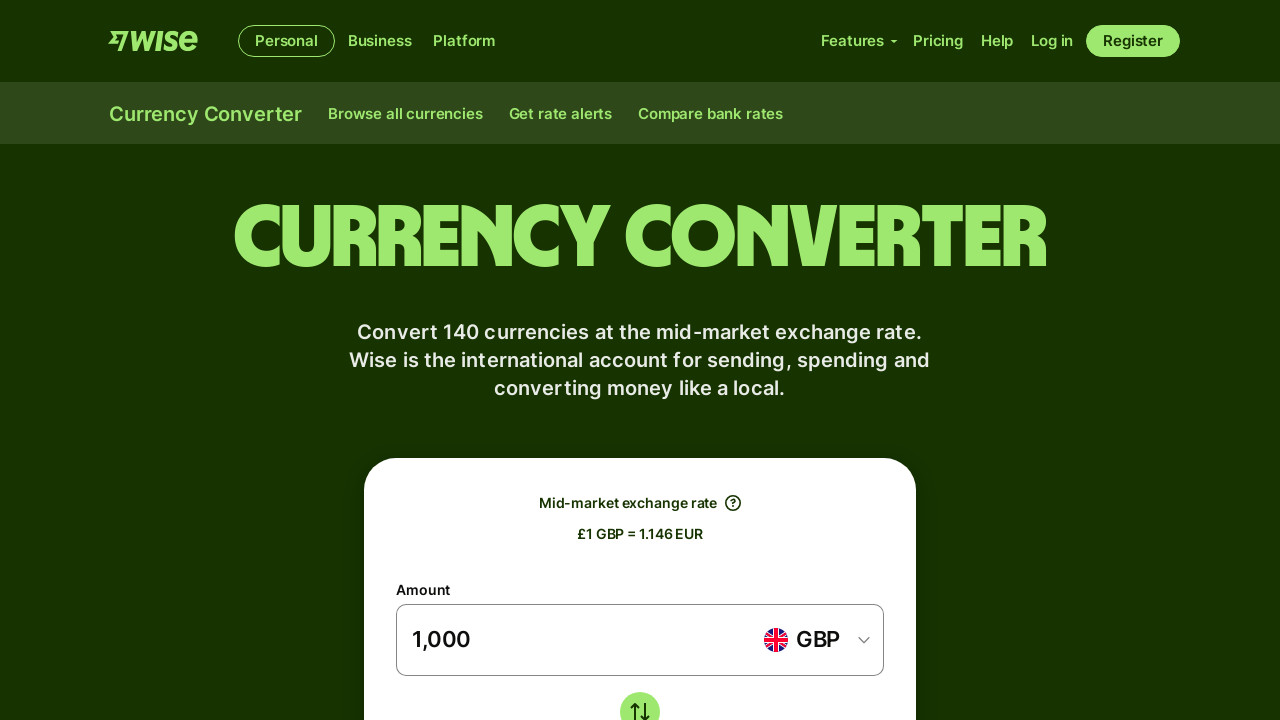

Entered 100 in source input field on xpath=//*[@id="source-input"]
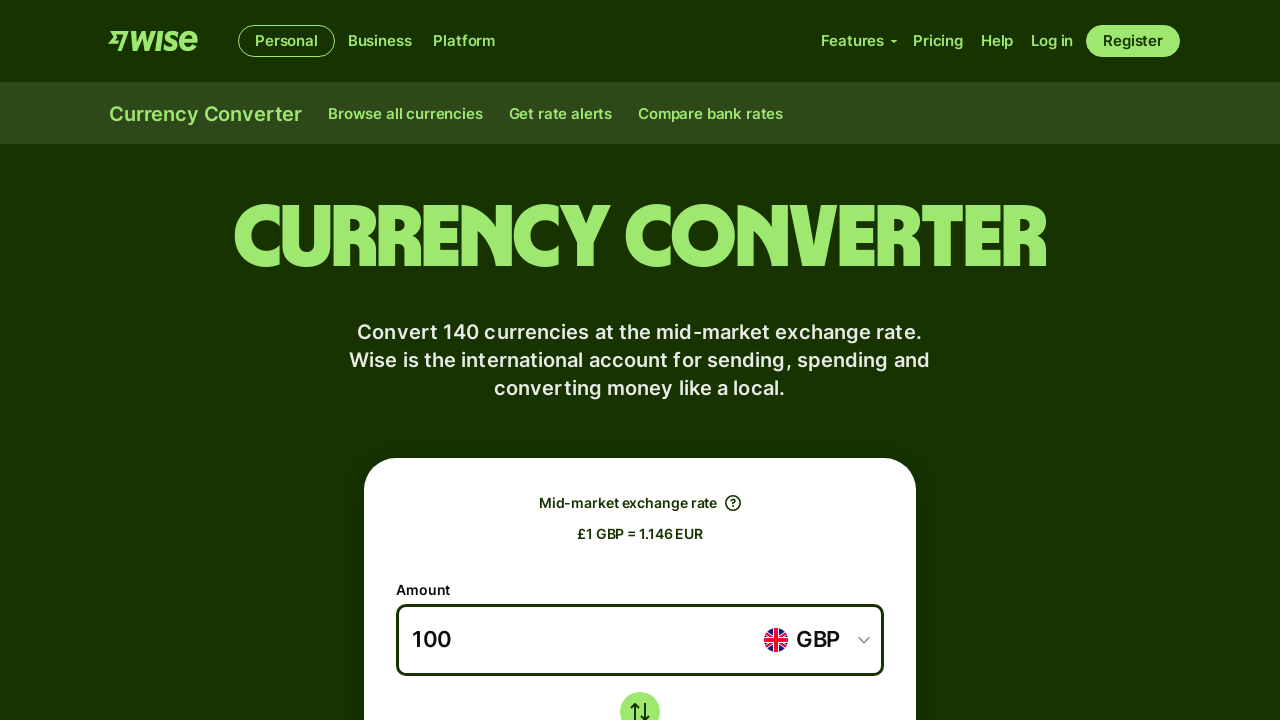

Waited 1 second for conversion to update
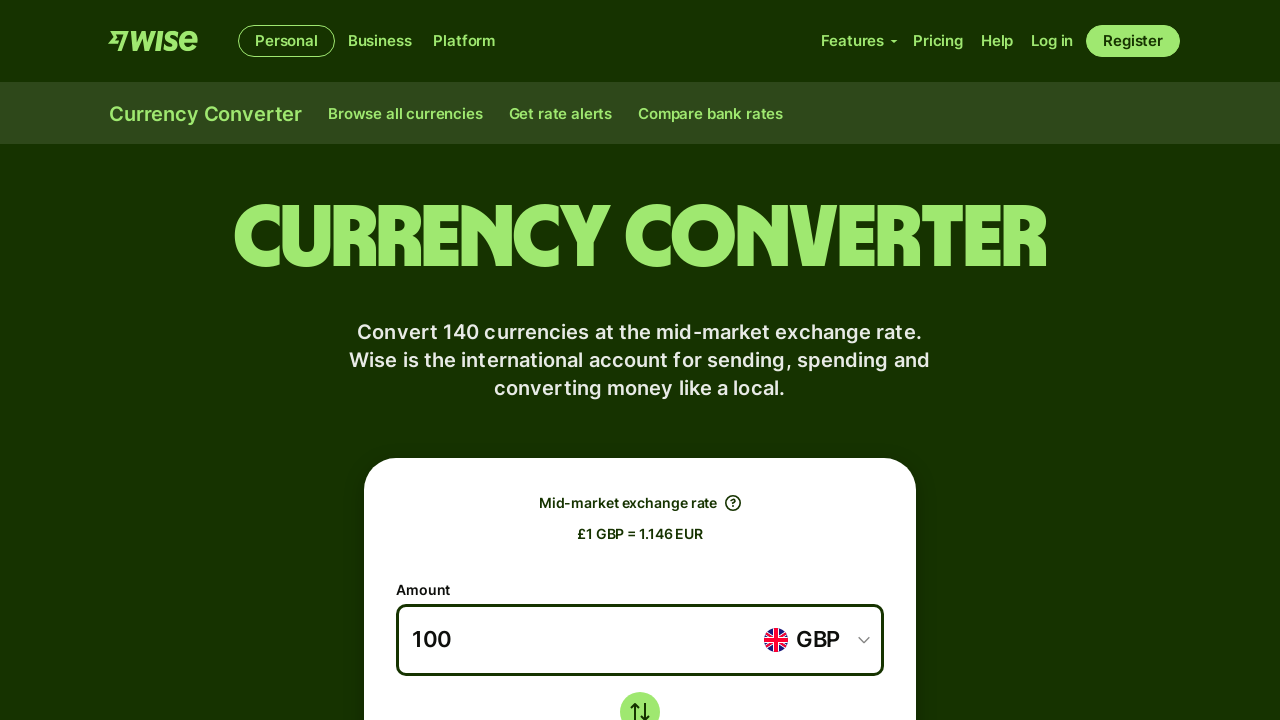

Retrieved converted target value: 114.58
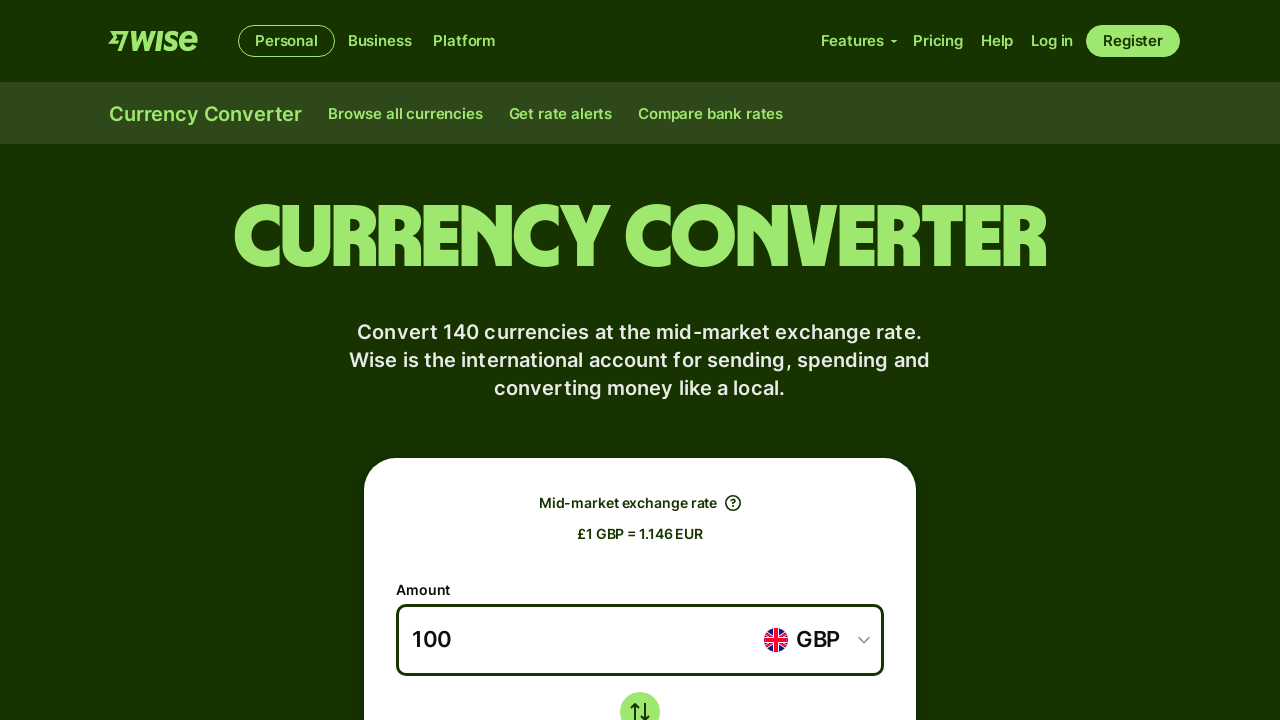

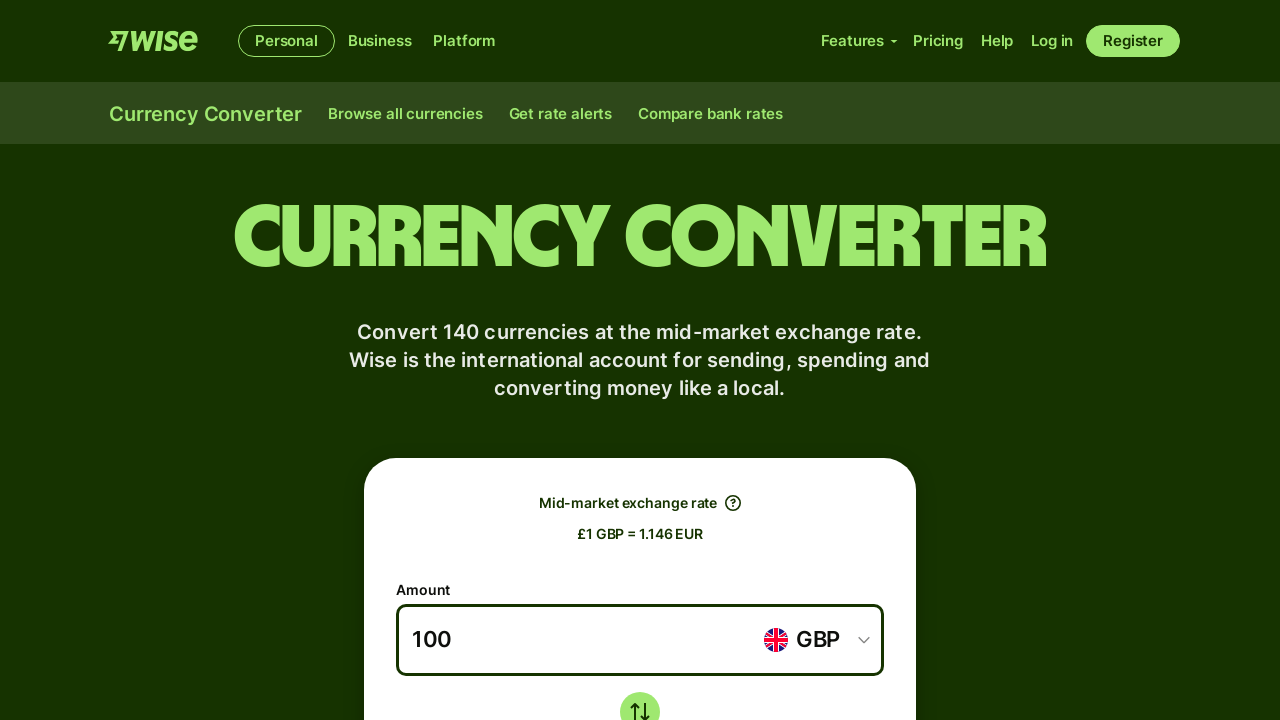